Tests handling multiple browser windows by clicking a link that opens a new window and switching to it

Starting URL: https://the-internet.herokuapp.com/windows

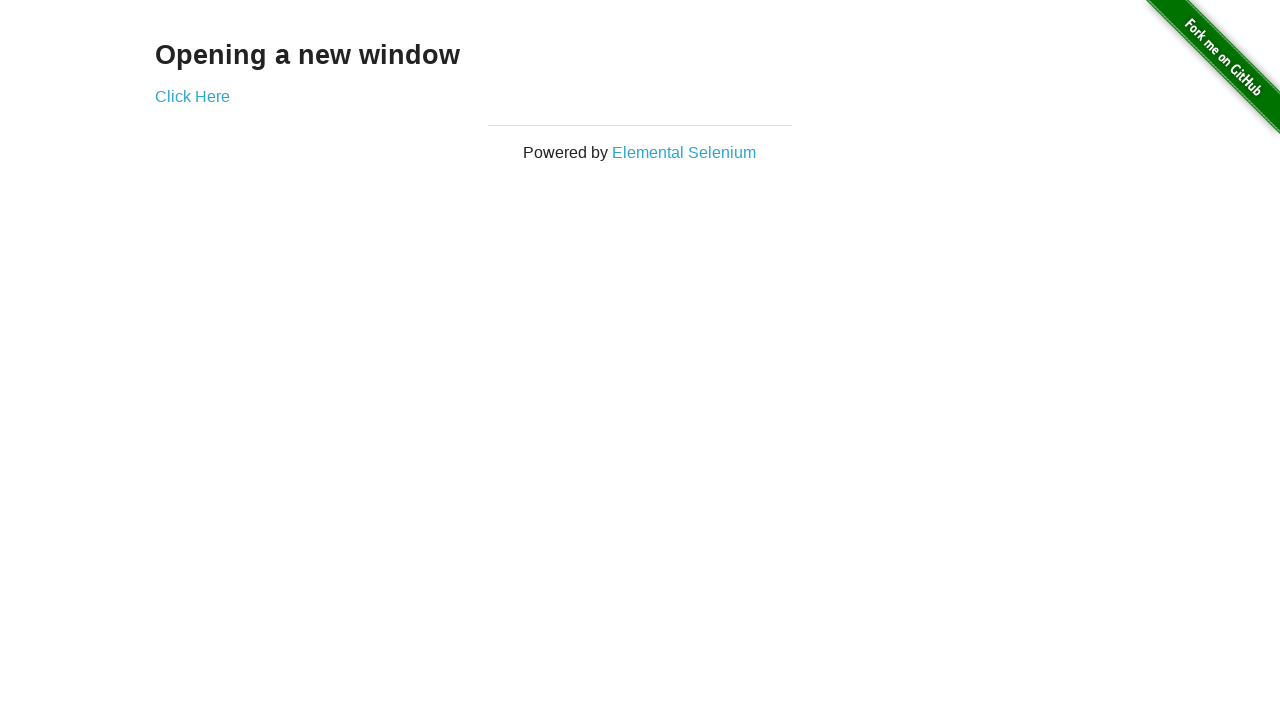

Clicked link to open new window at (192, 96) on .example > a
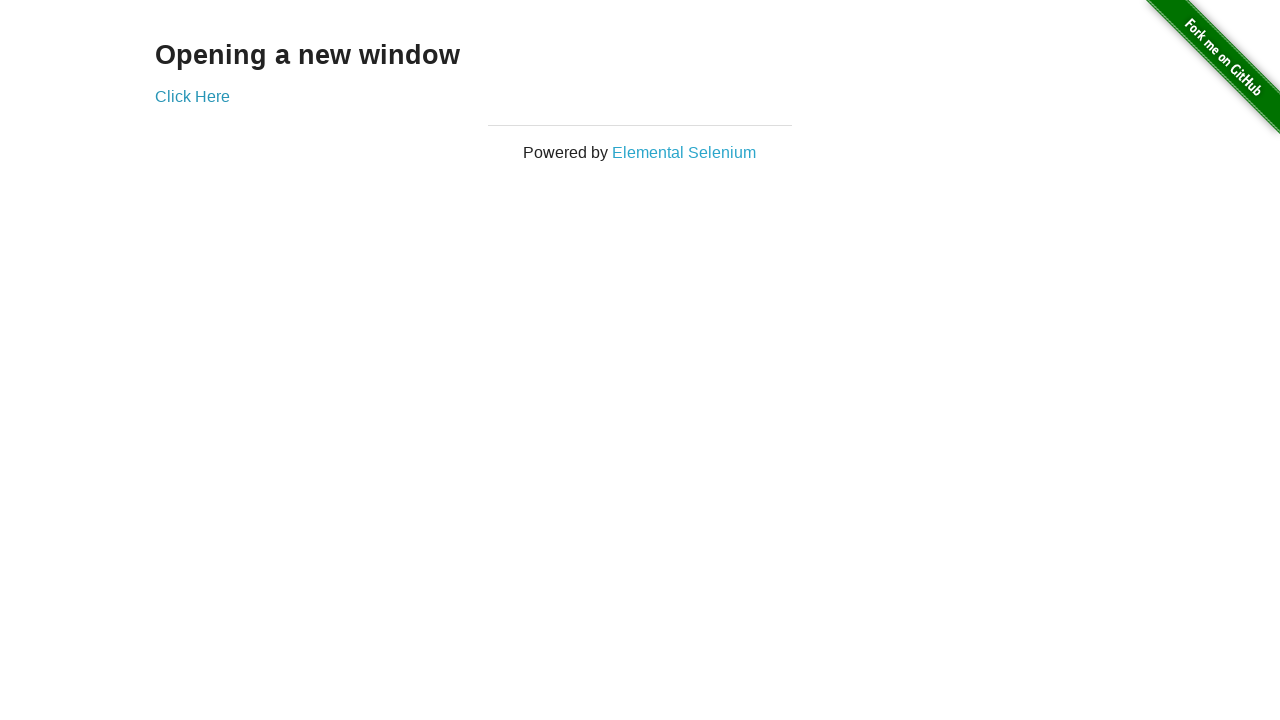

Captured new window page object
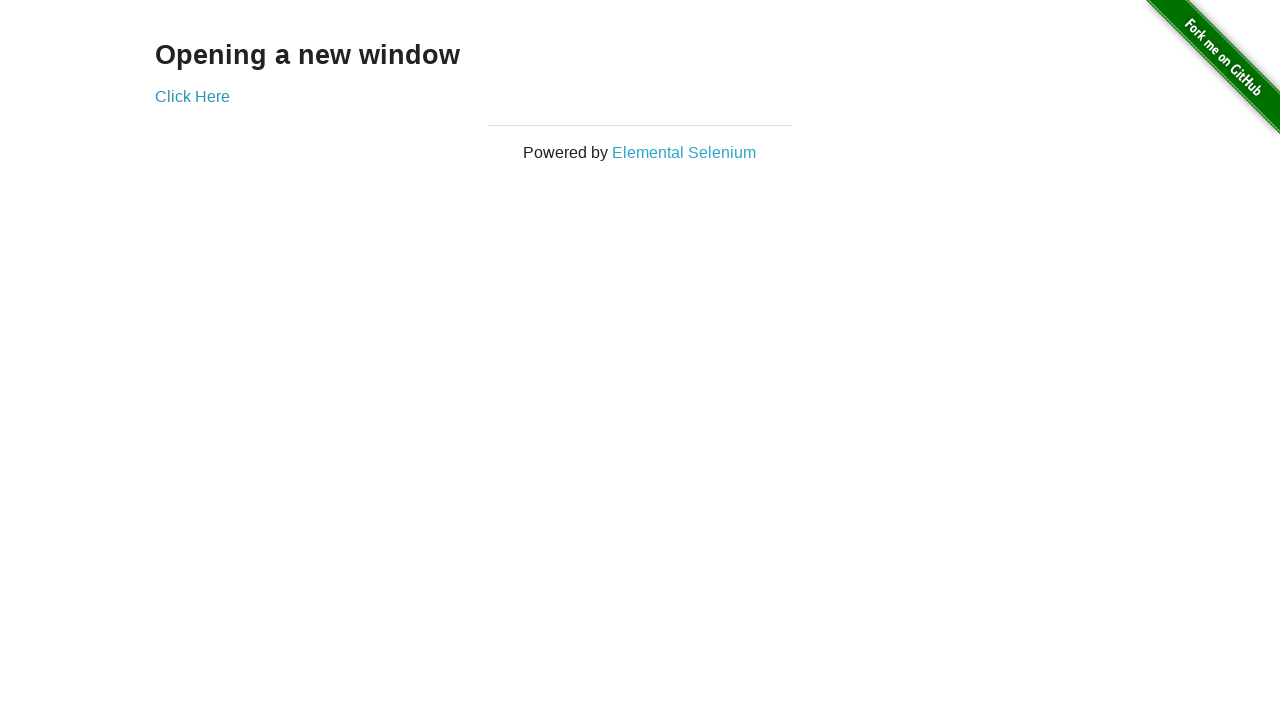

New window loaded and heading element found
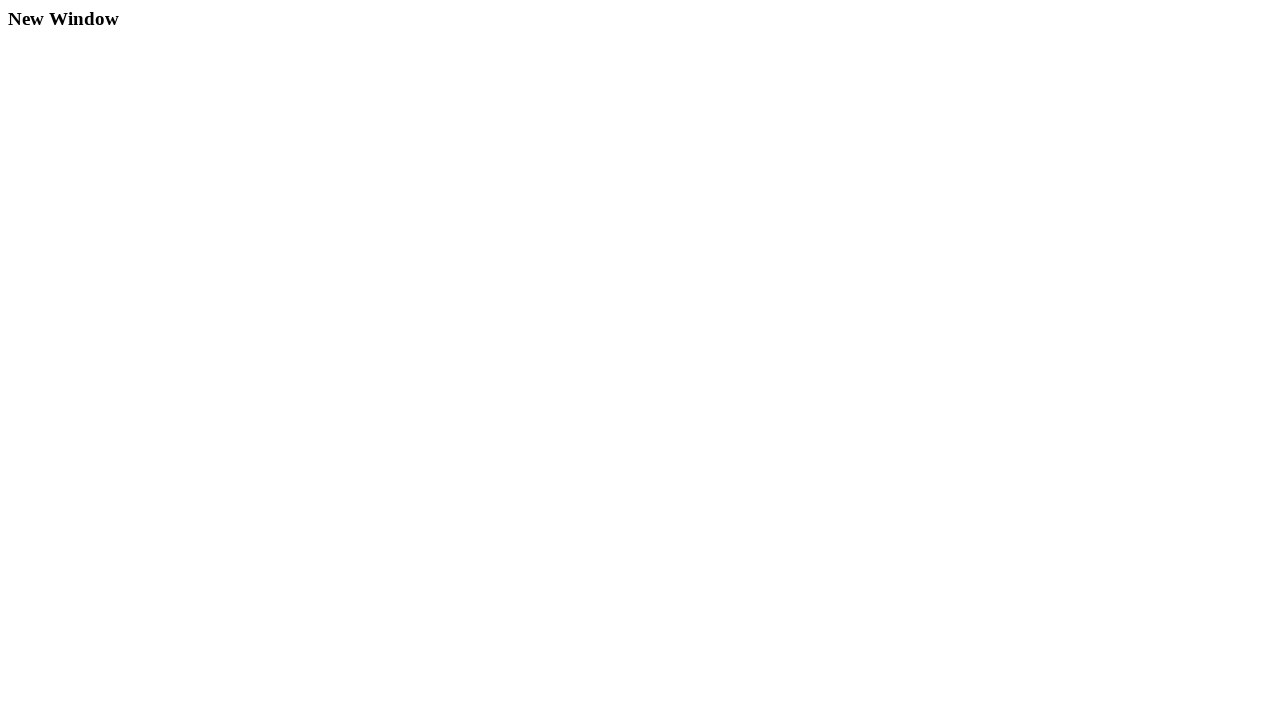

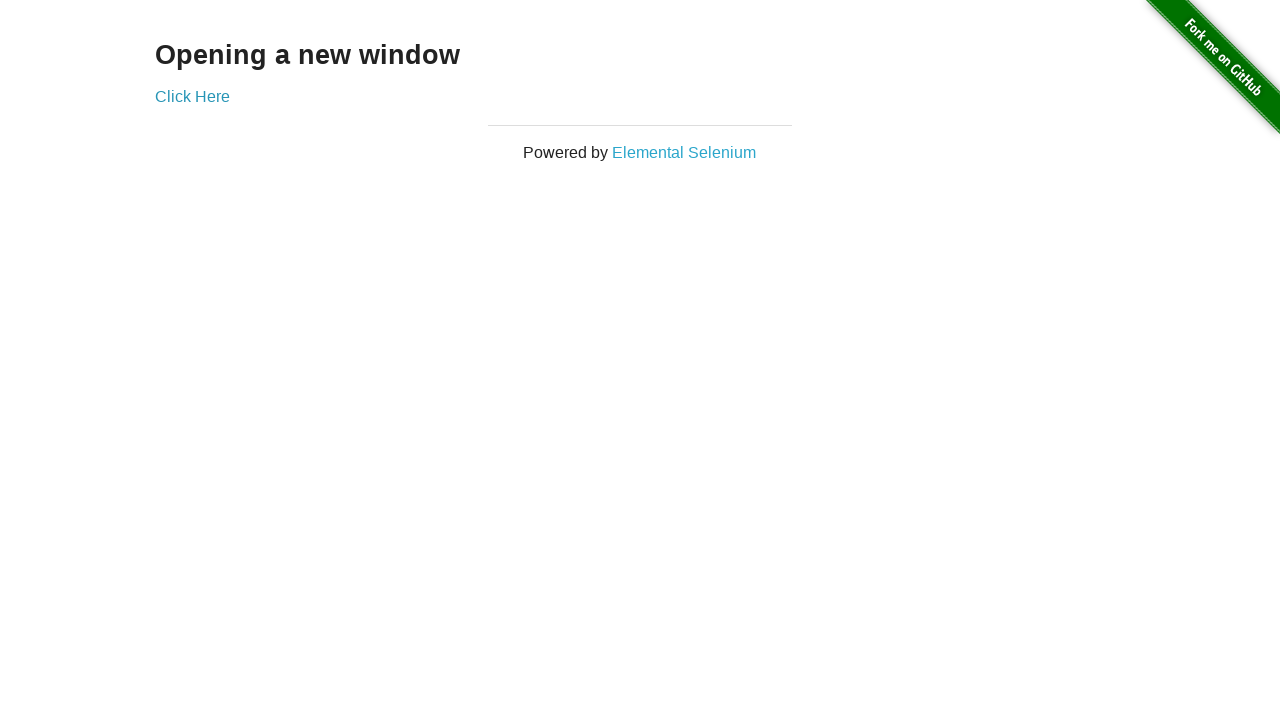